Tests that new todo items are appended to the bottom of the list by creating 3 items and verifying the count

Starting URL: https://demo.playwright.dev/todomvc

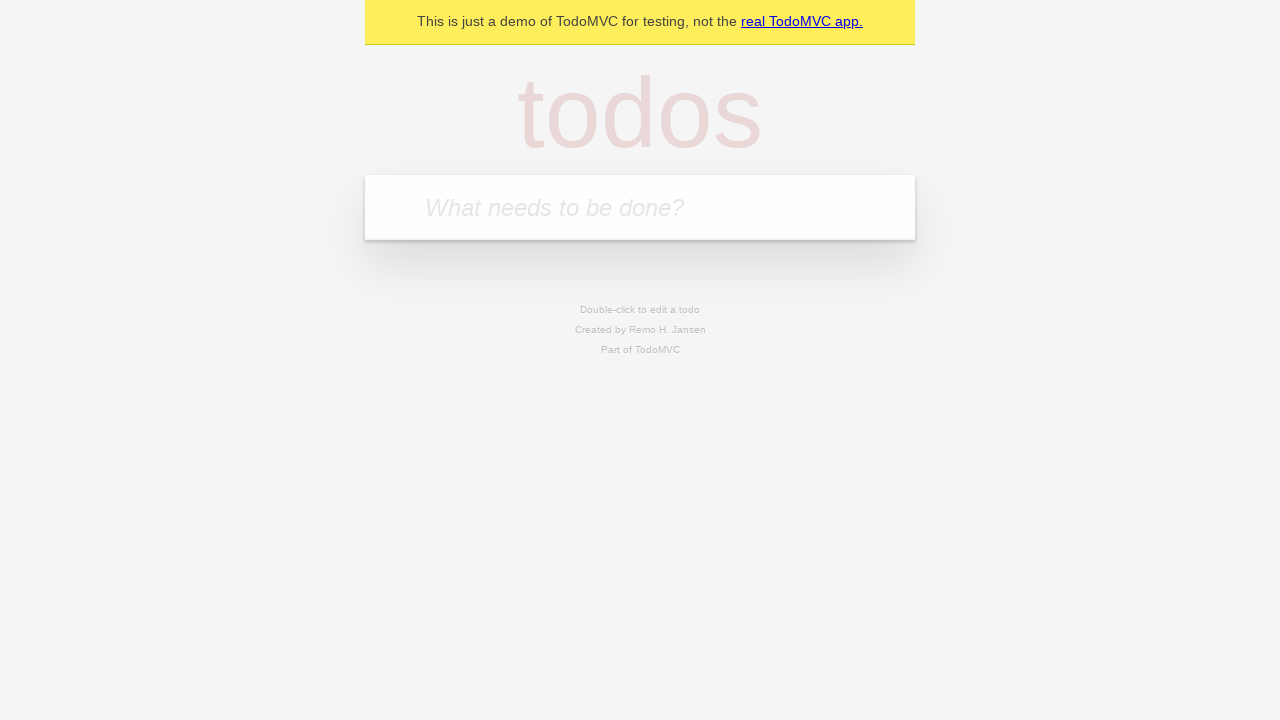

Located the 'What needs to be done?' input field
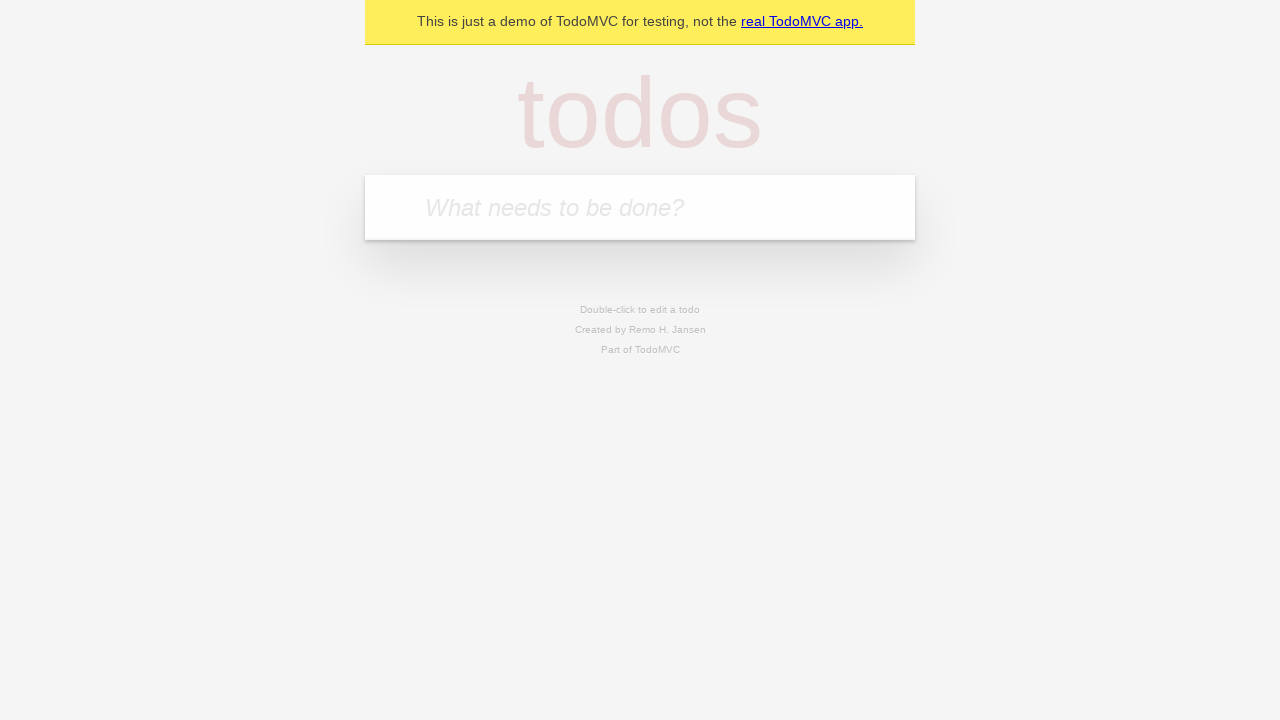

Filled todo input with 'buy some cheese' on internal:attr=[placeholder="What needs to be done?"i]
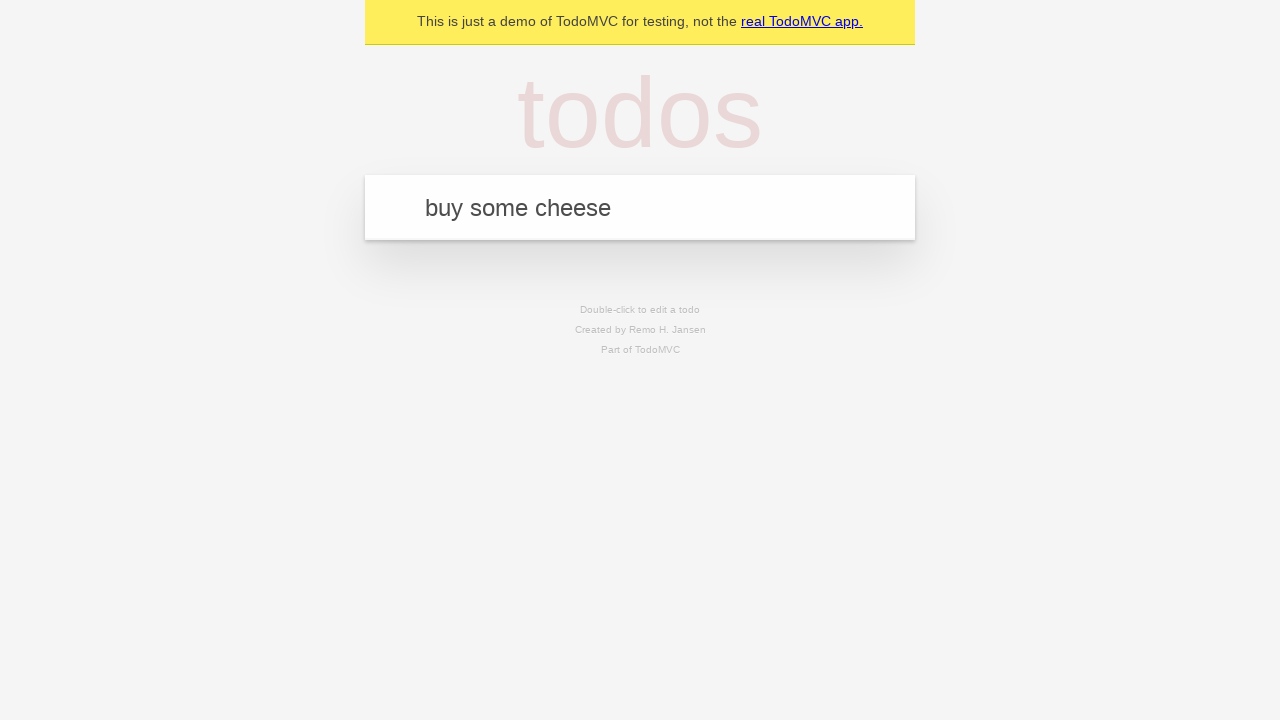

Pressed Enter to create todo 'buy some cheese' on internal:attr=[placeholder="What needs to be done?"i]
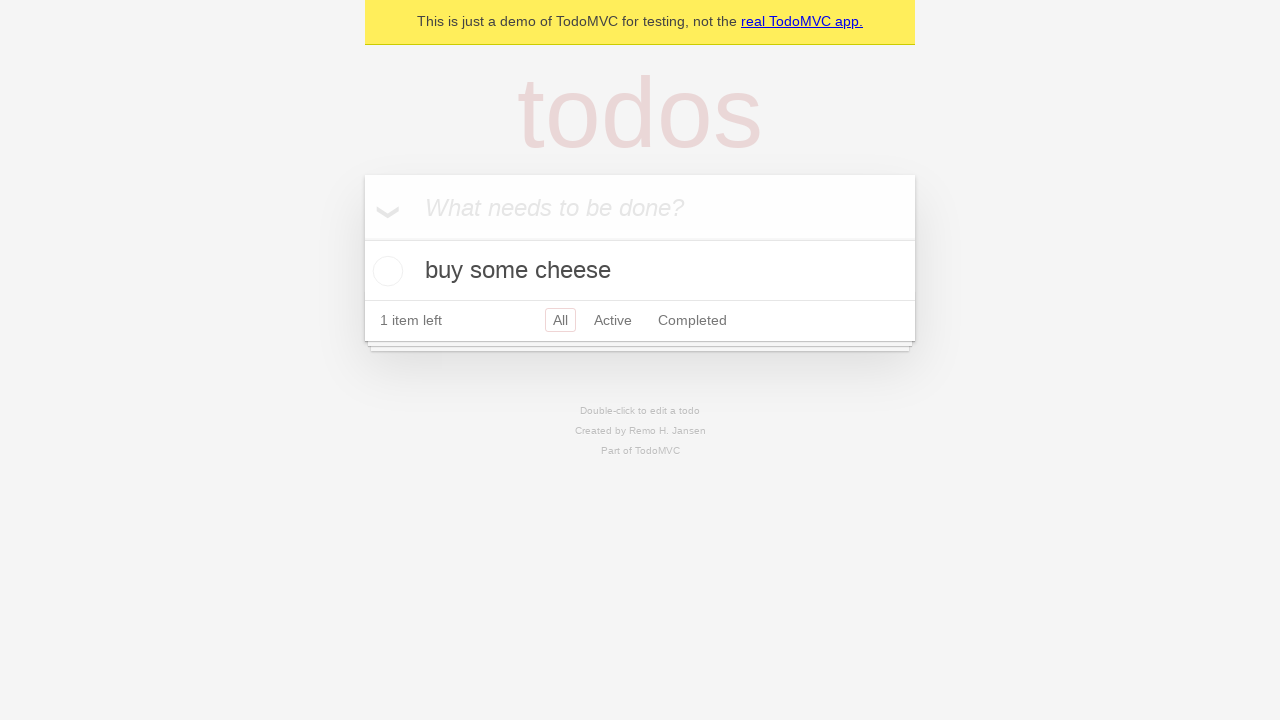

Filled todo input with 'feed the cat' on internal:attr=[placeholder="What needs to be done?"i]
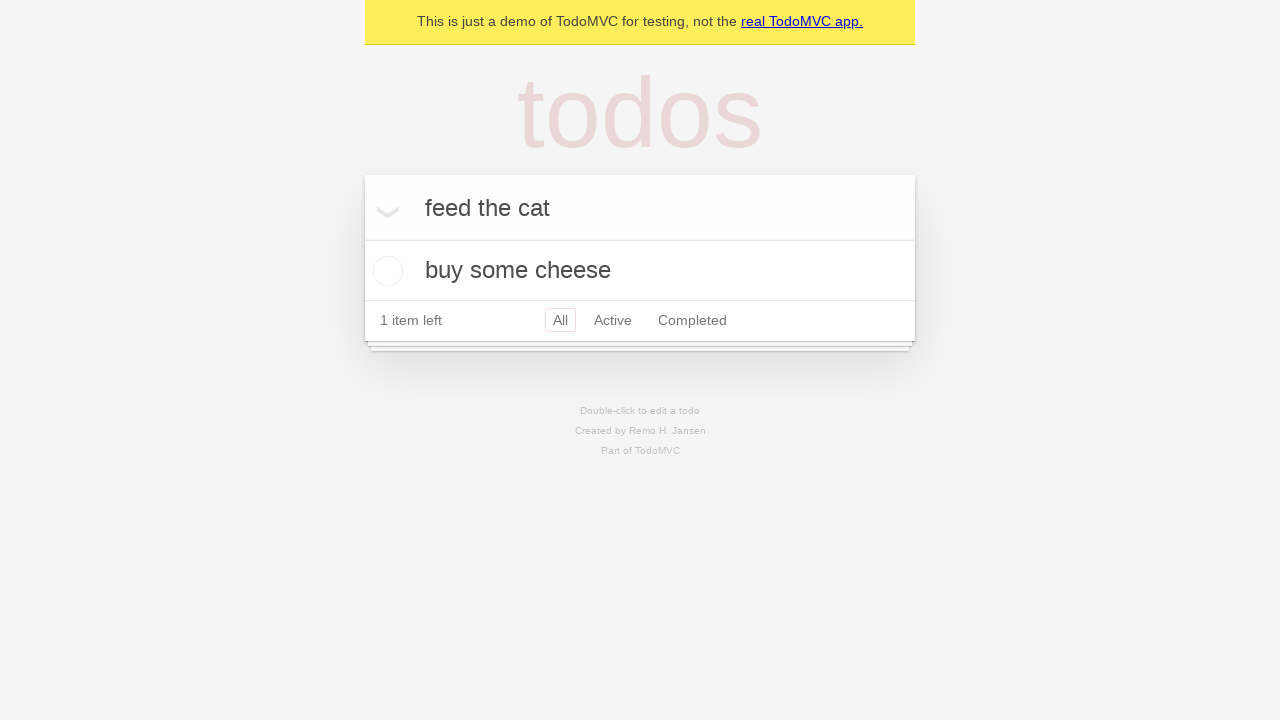

Pressed Enter to create todo 'feed the cat' on internal:attr=[placeholder="What needs to be done?"i]
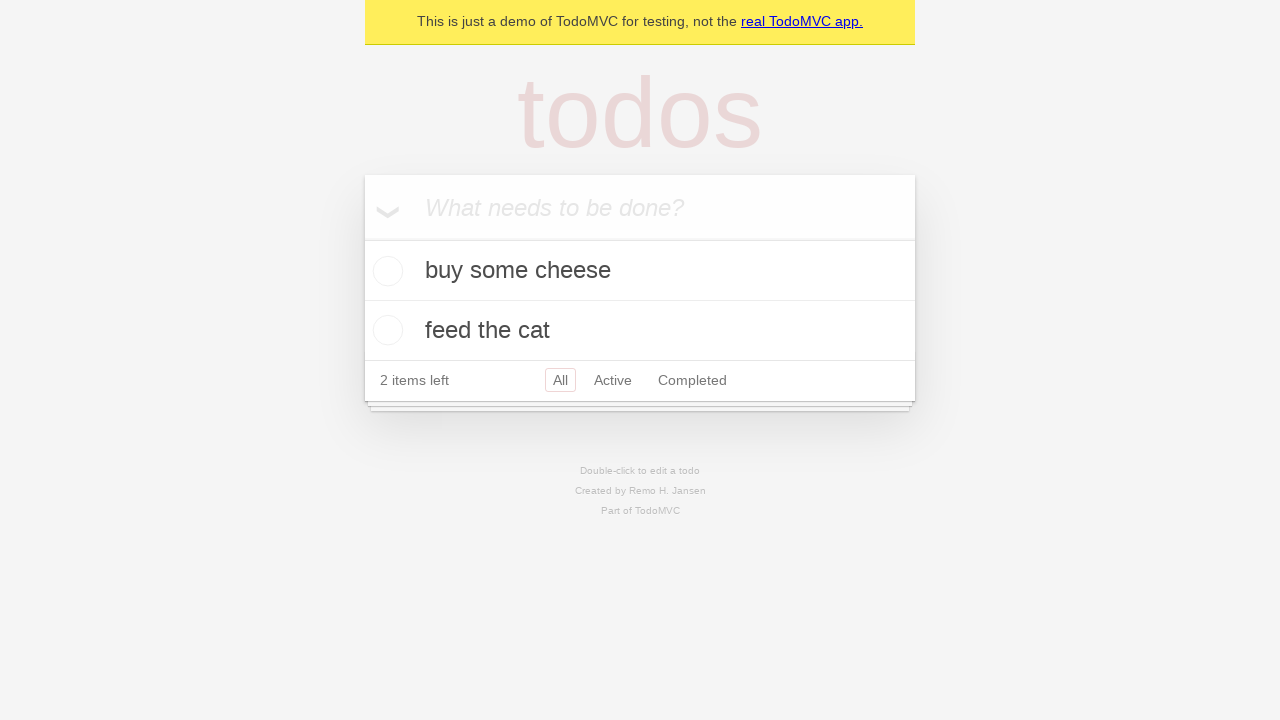

Filled todo input with 'book a doctors appointment' on internal:attr=[placeholder="What needs to be done?"i]
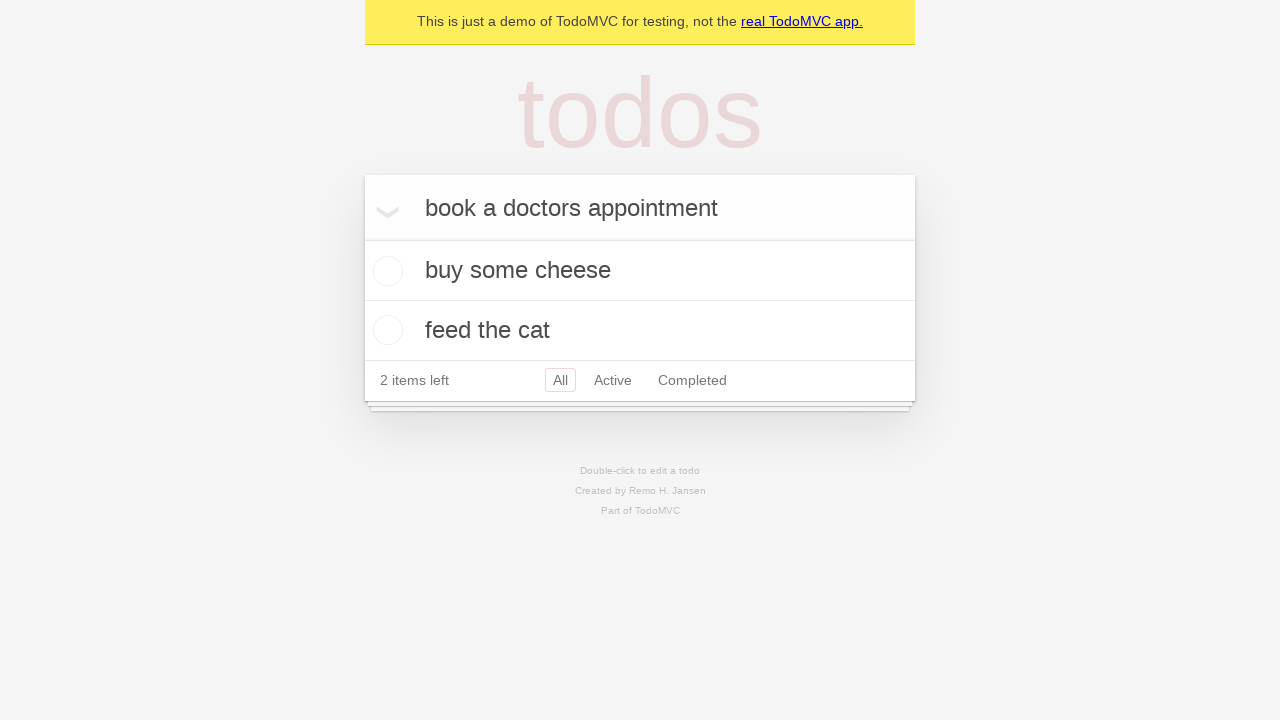

Pressed Enter to create todo 'book a doctors appointment' on internal:attr=[placeholder="What needs to be done?"i]
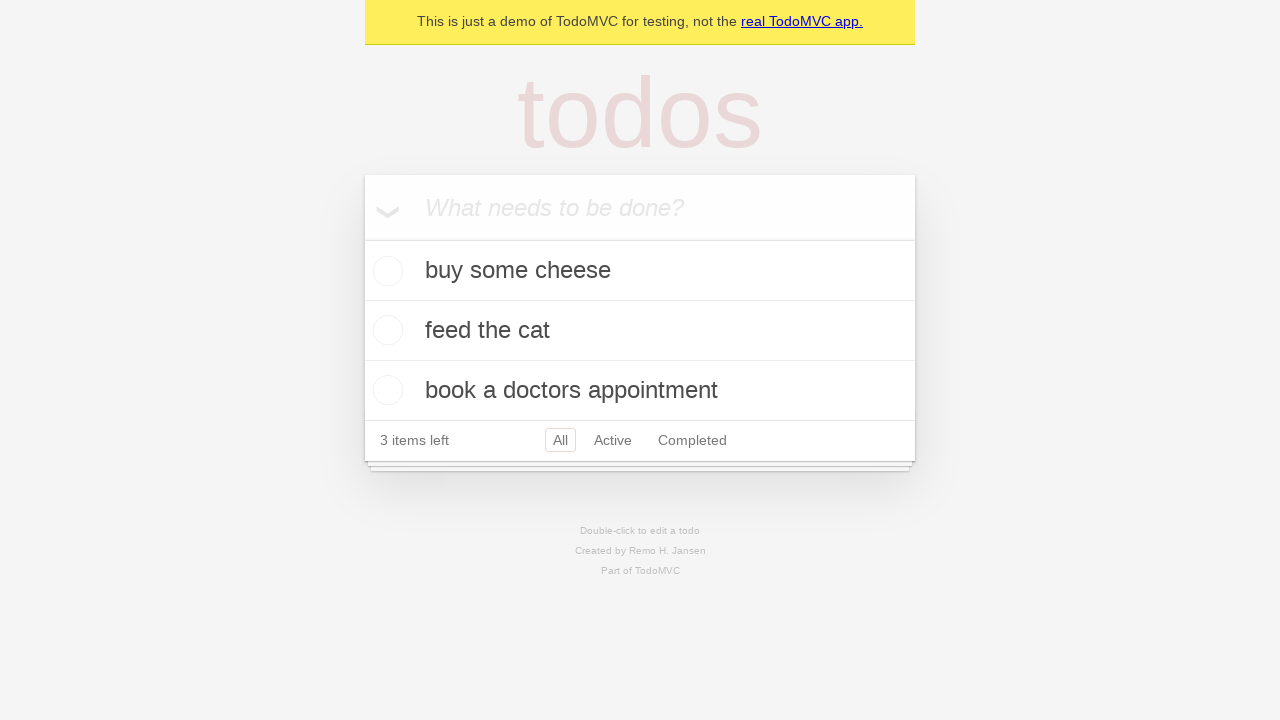

Verified that 3 items are shown in the todo list
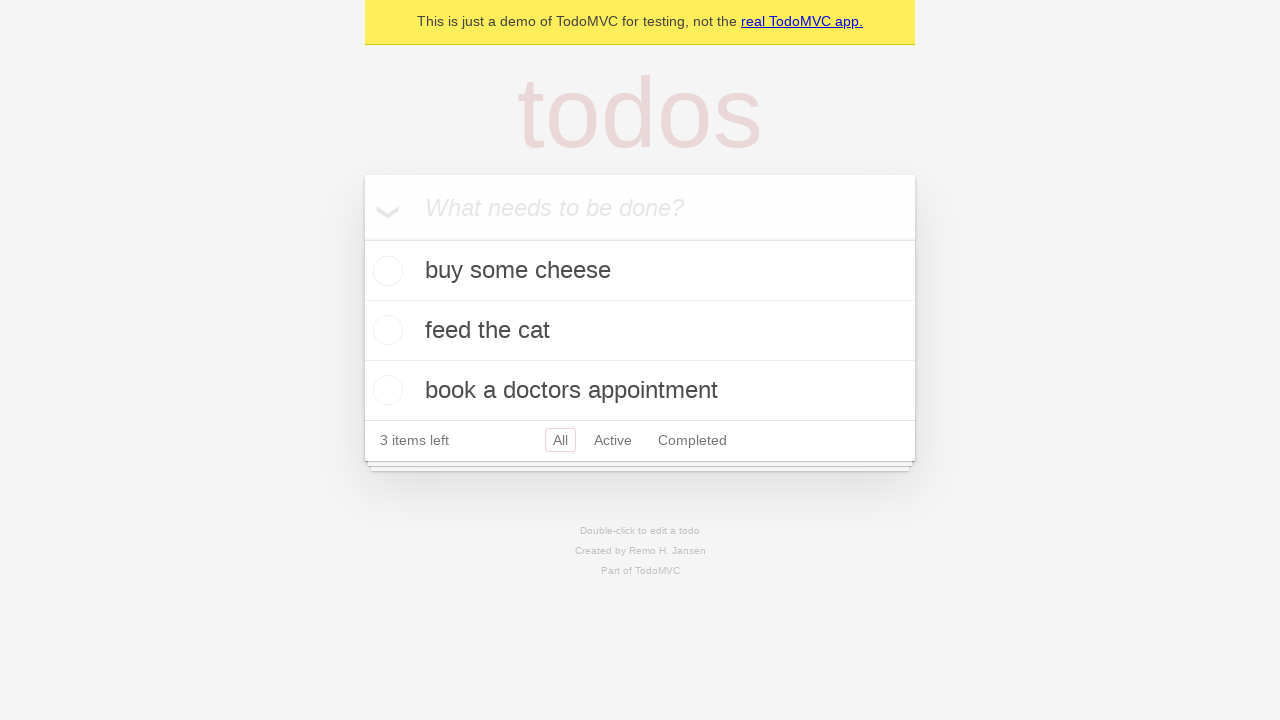

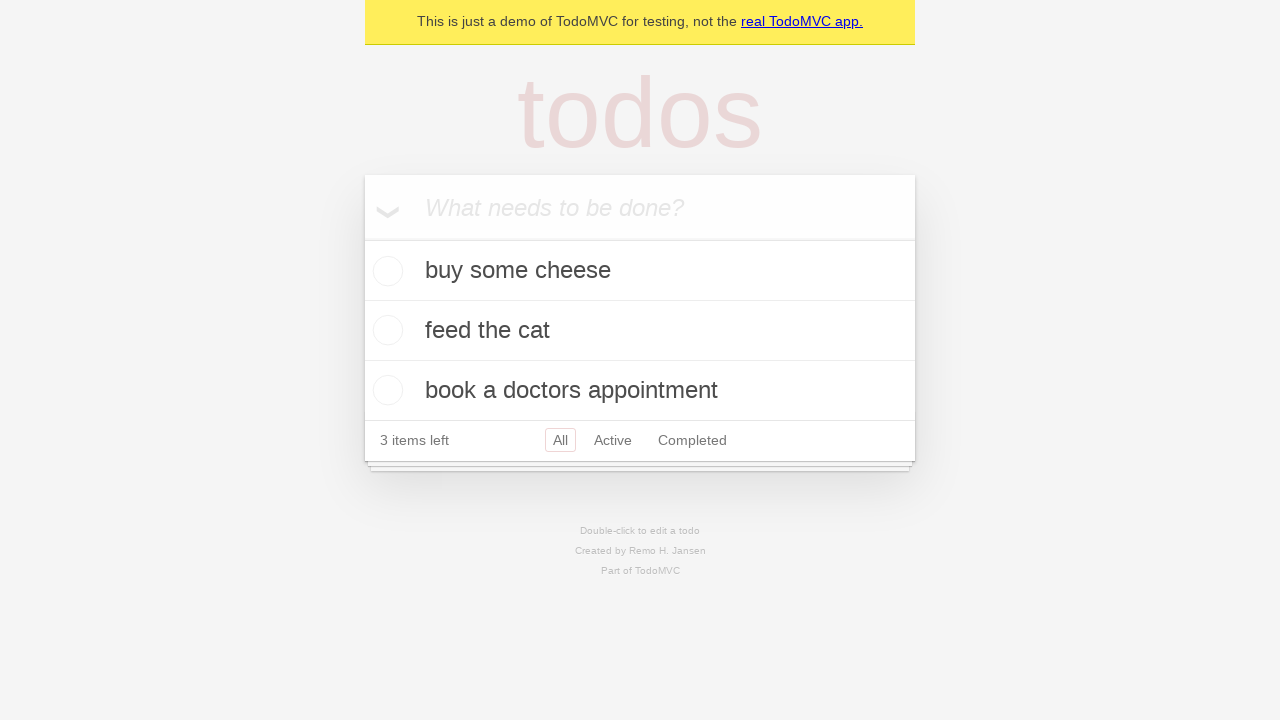